Tests various UI automation patterns on a practice website including radio buttons, autocomplete suggestions, dropdowns, checkboxes, window/tab switching, alert handling, and table interactions.

Starting URL: https://rahulshettyacademy.com/AutomationPractice/

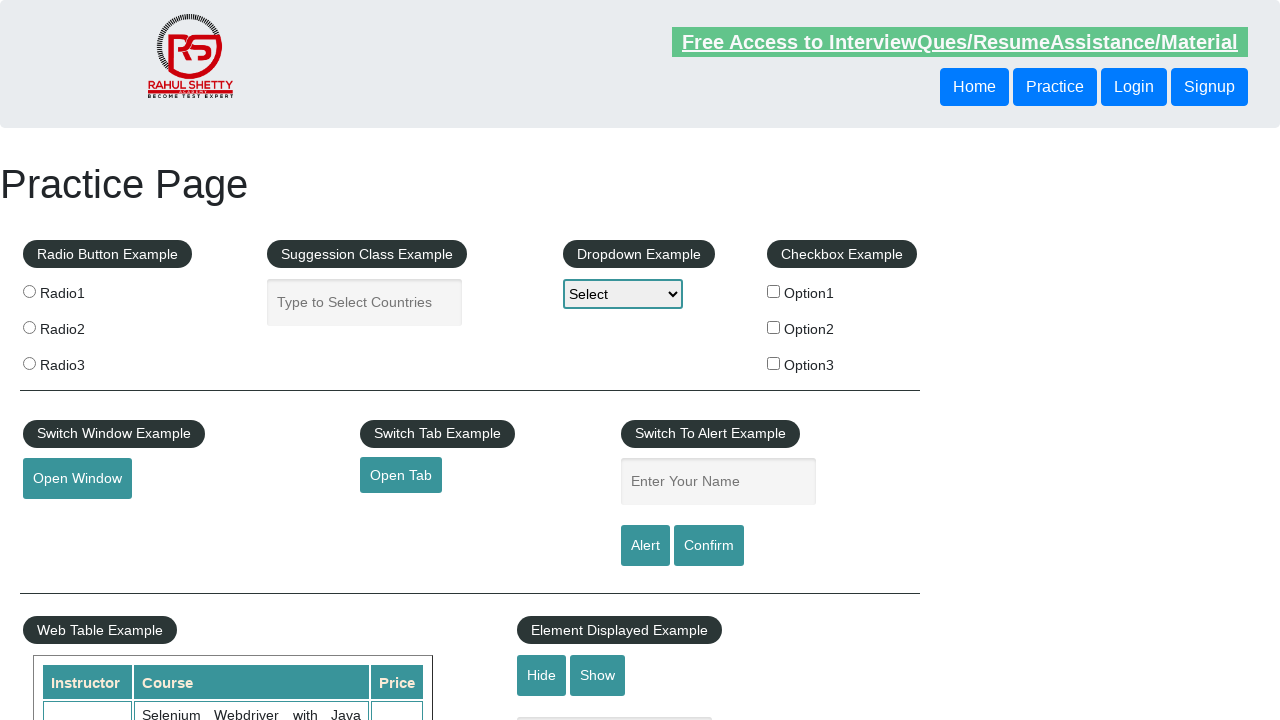

Clicked the second radio button at (29, 327) on .radioButton >> nth=1
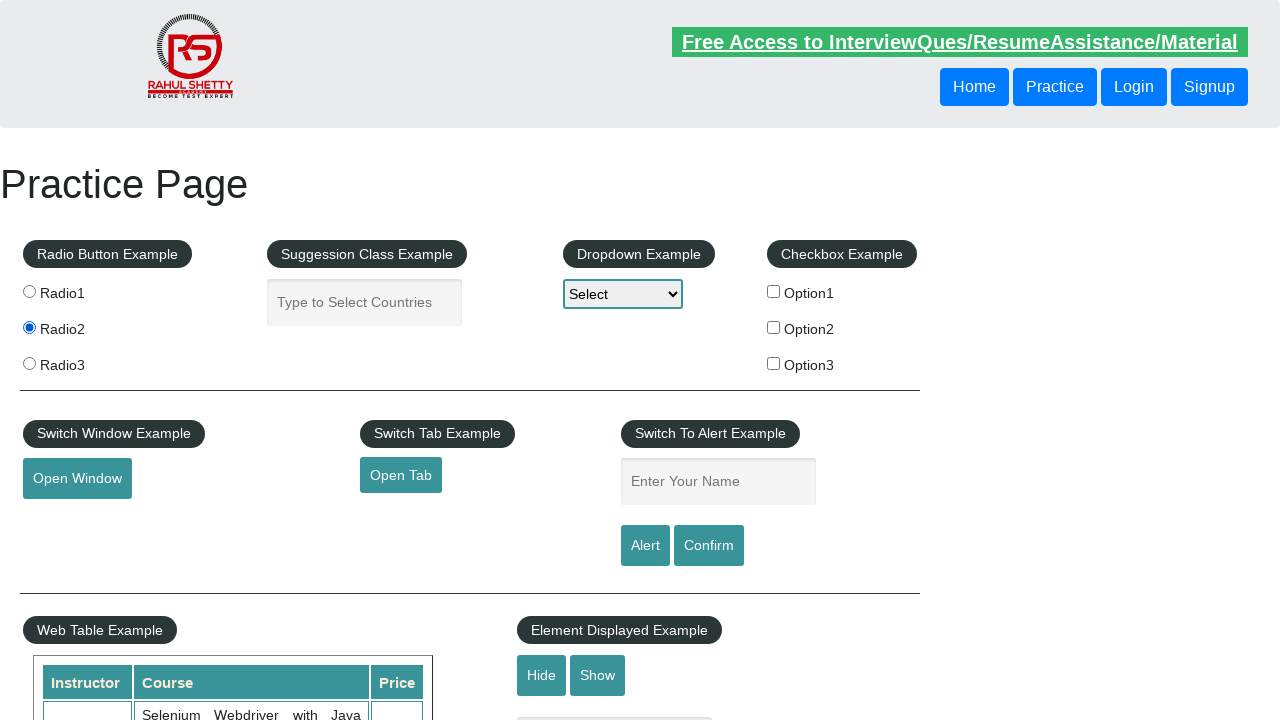

Filled autocomplete field with 'ind' on #autocomplete
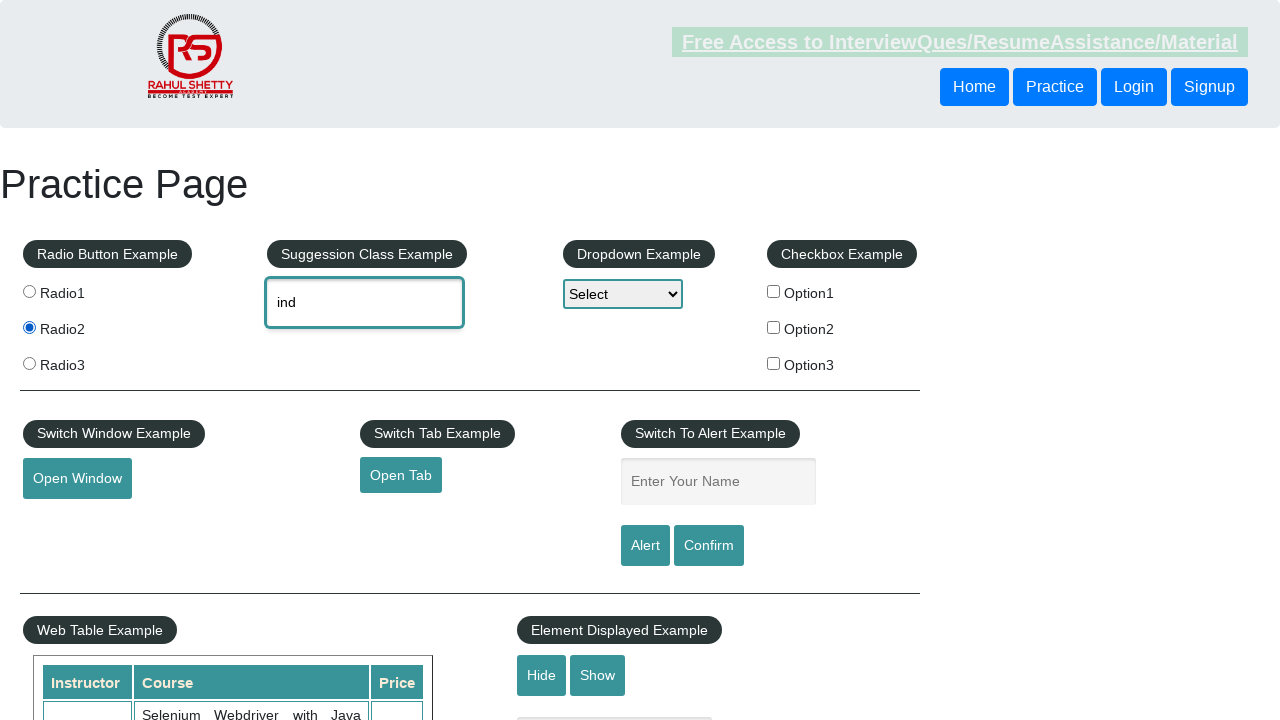

Autocomplete suggestions dropdown appeared
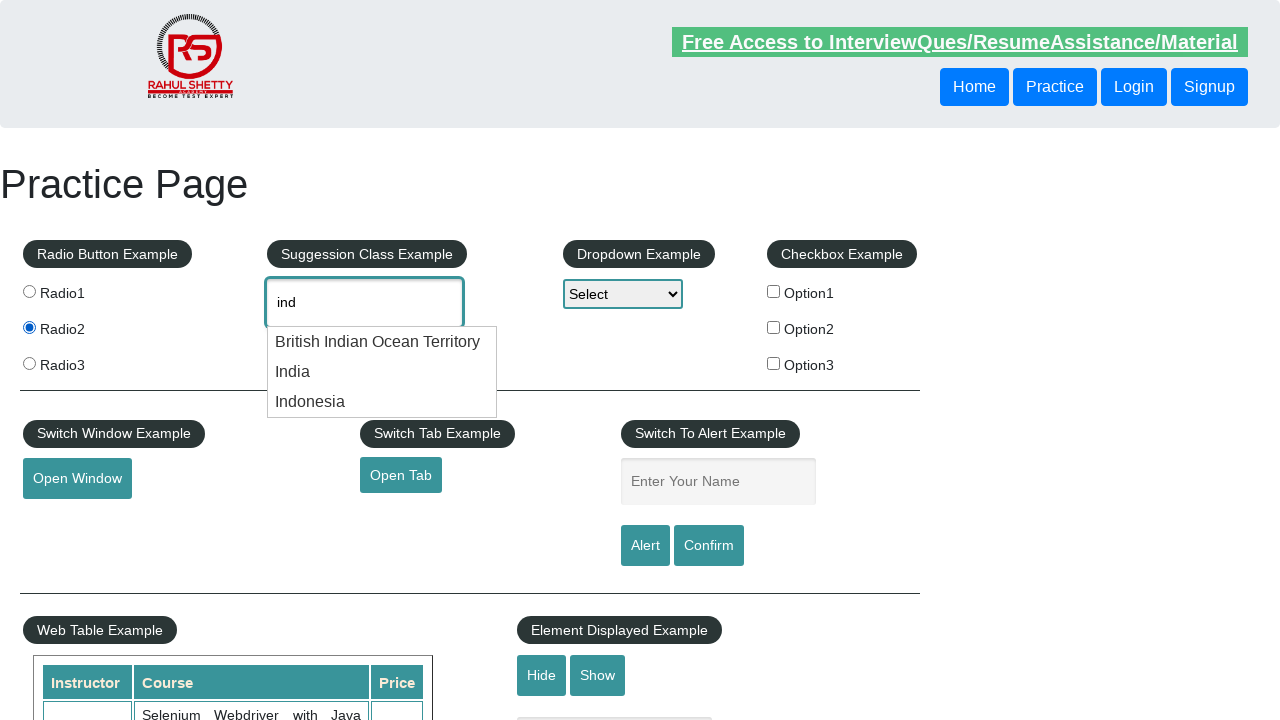

Selected 'India' from autocomplete suggestions at (382, 372) on #ui-id-1 li >> nth=1
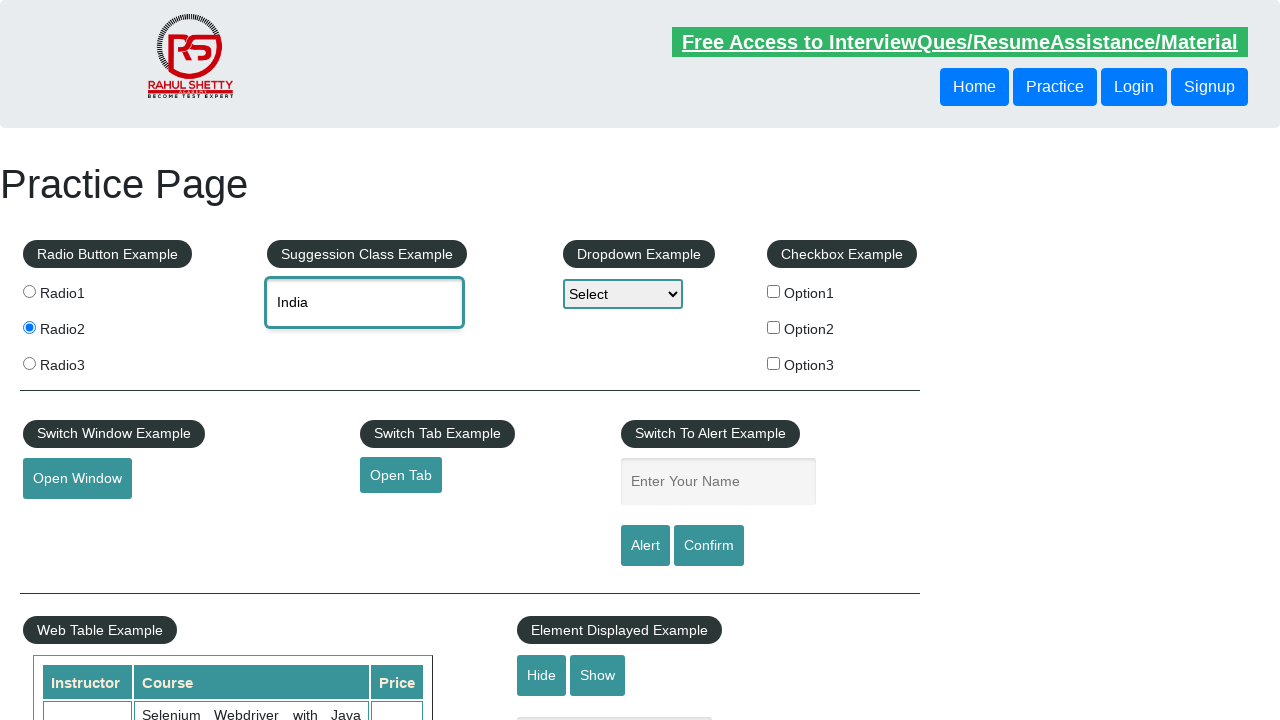

Selected index 2 from static dropdown on #dropdown-class-example
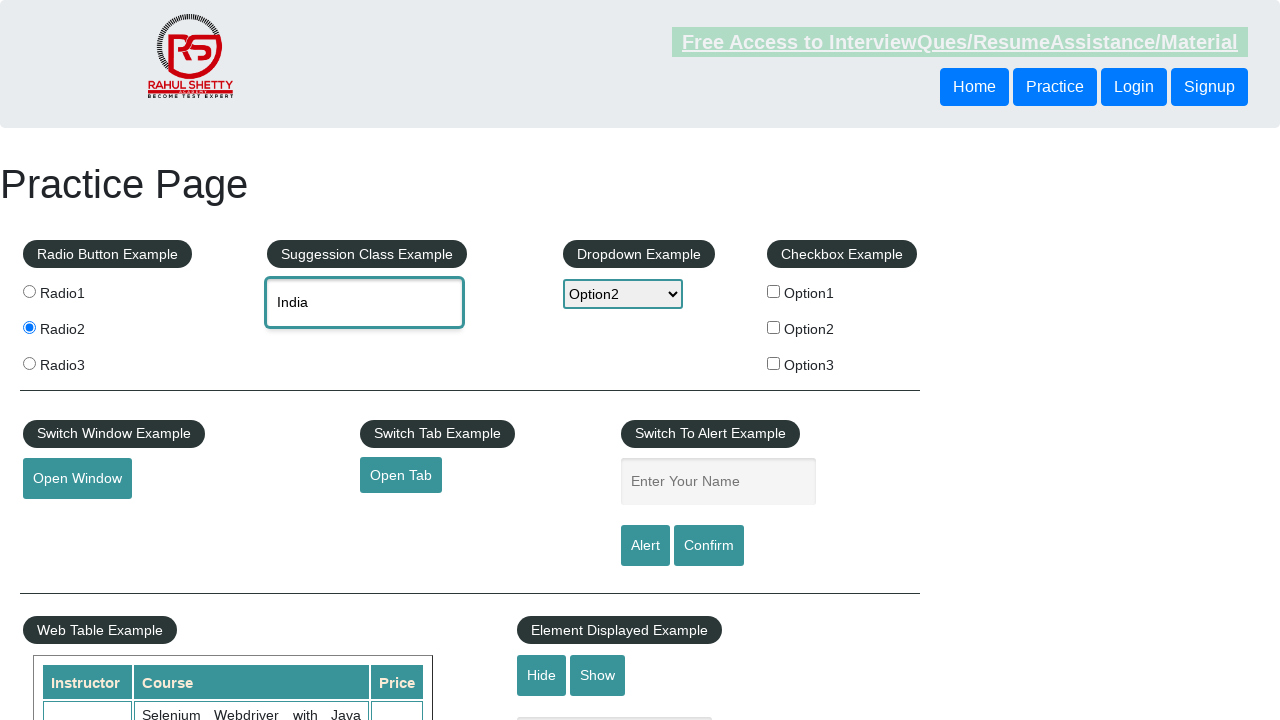

Clicked a checkbox in the checkbox example section at (774, 291) on xpath=//legend[text()='Checkbox Example']/following-sibling::label/input[@type='
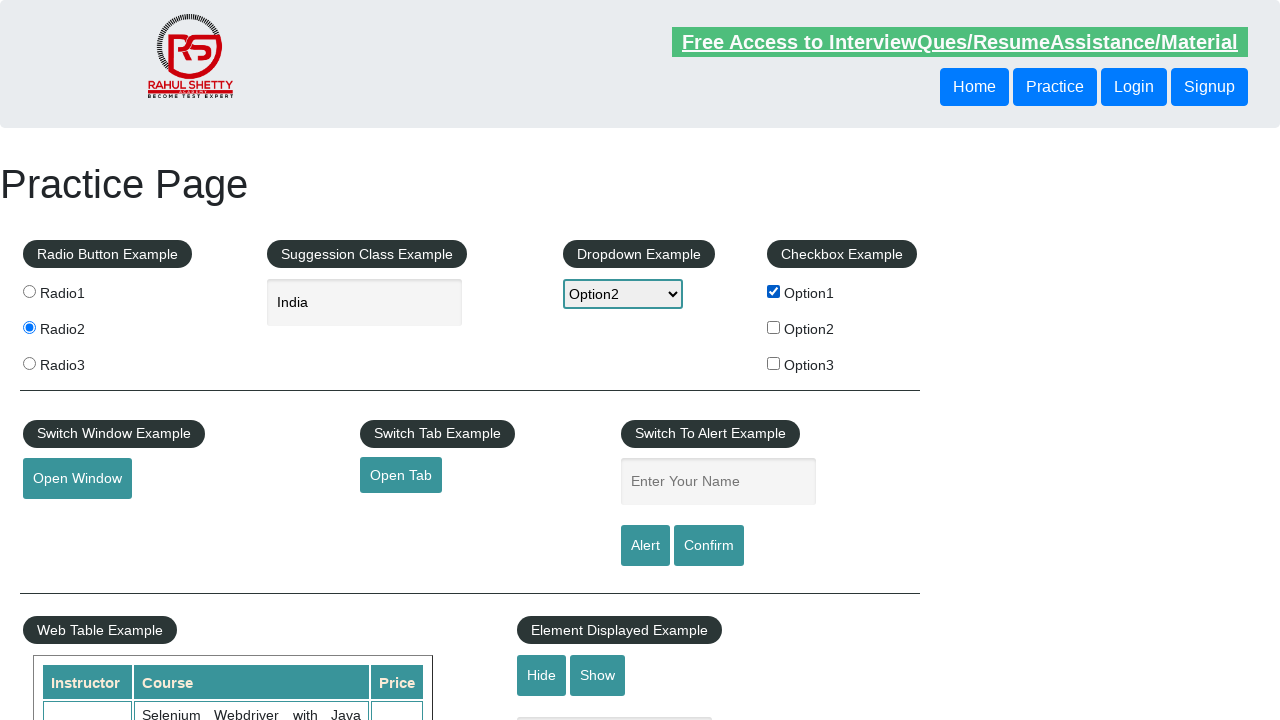

Clicked a checkbox in the checkbox example section at (774, 327) on xpath=//legend[text()='Checkbox Example']/following-sibling::label/input[@type='
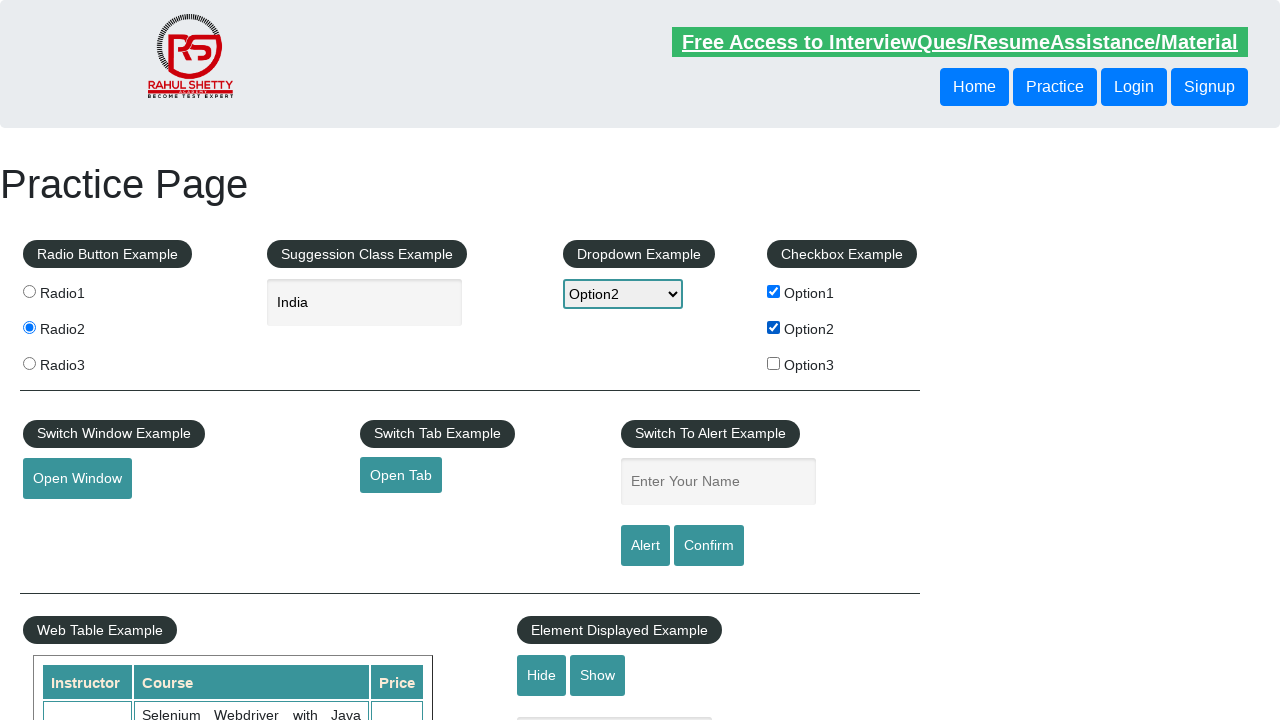

Clicked a checkbox in the checkbox example section at (774, 363) on xpath=//legend[text()='Checkbox Example']/following-sibling::label/input[@type='
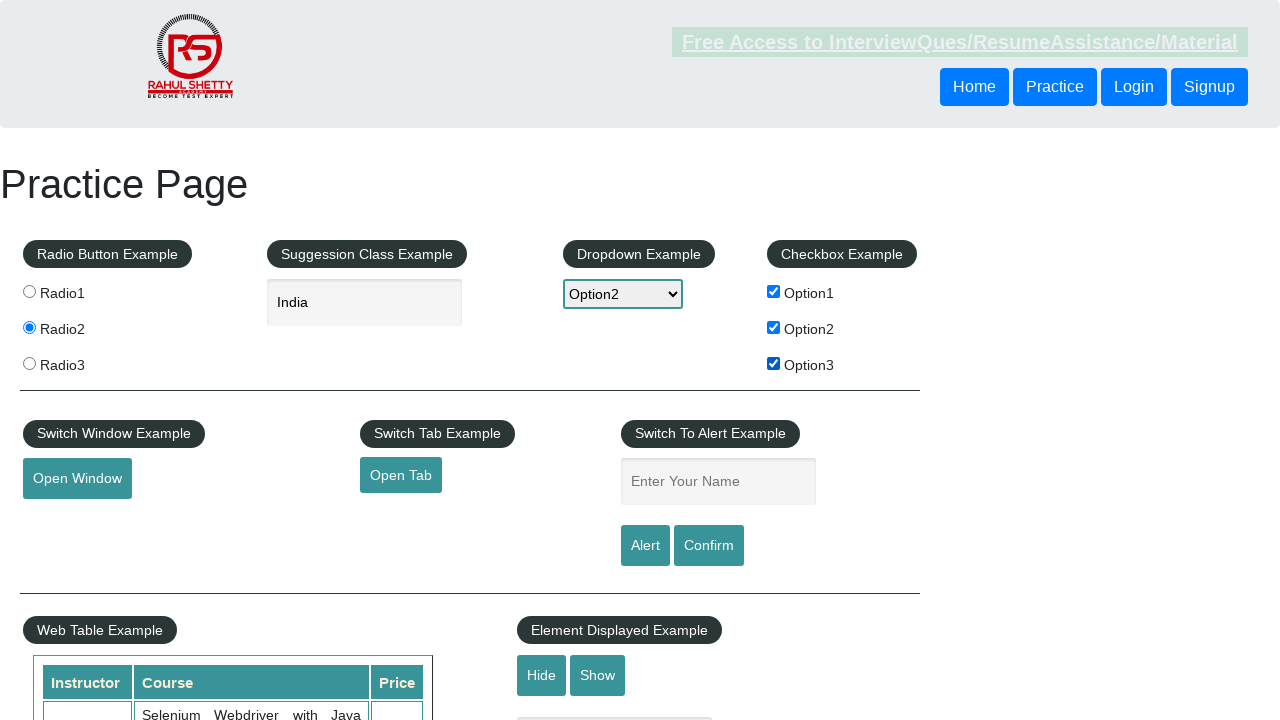

Clicked button to open new window at (77, 479) on #openwindow
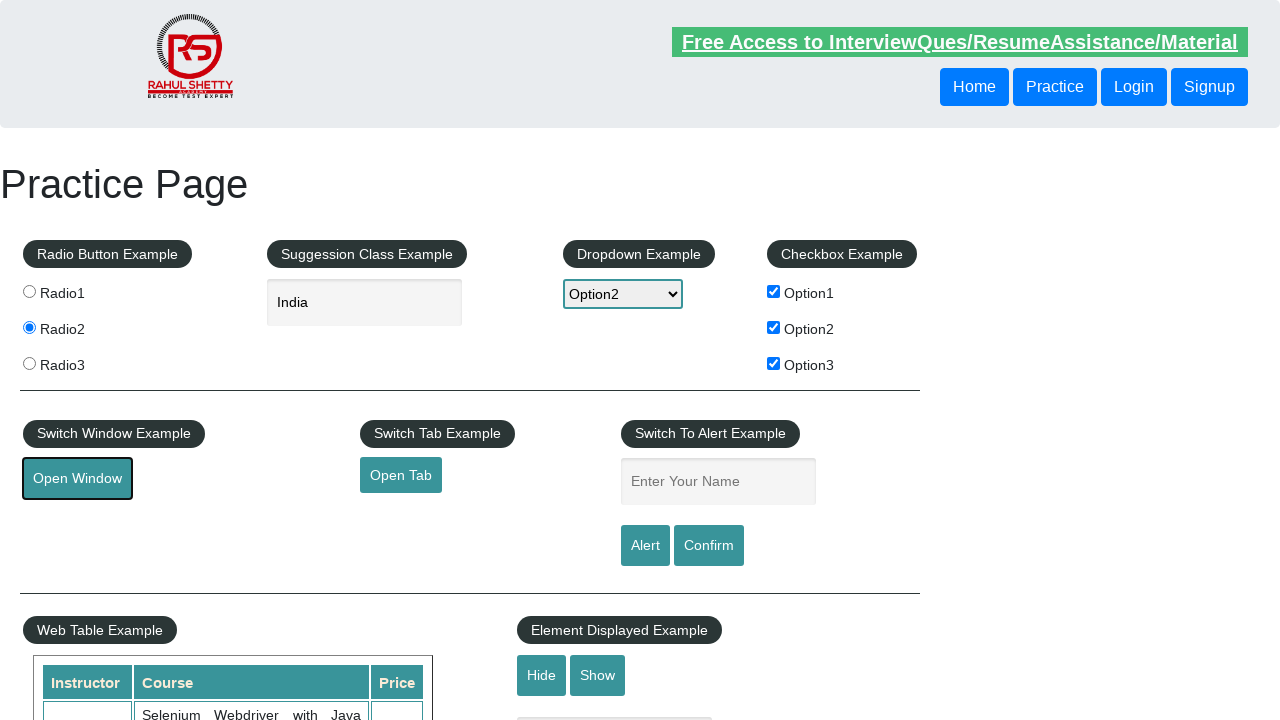

New window opened and loaded
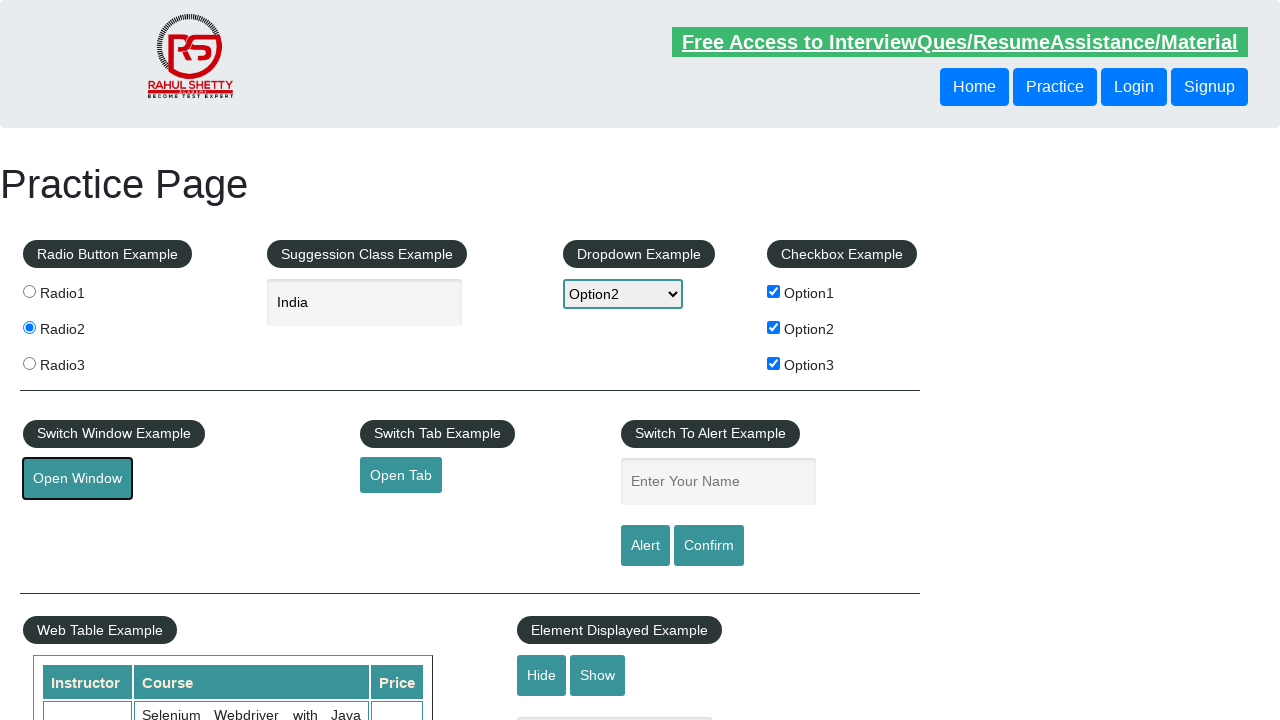

Clicked button to open new tab at (401, 475) on #opentab
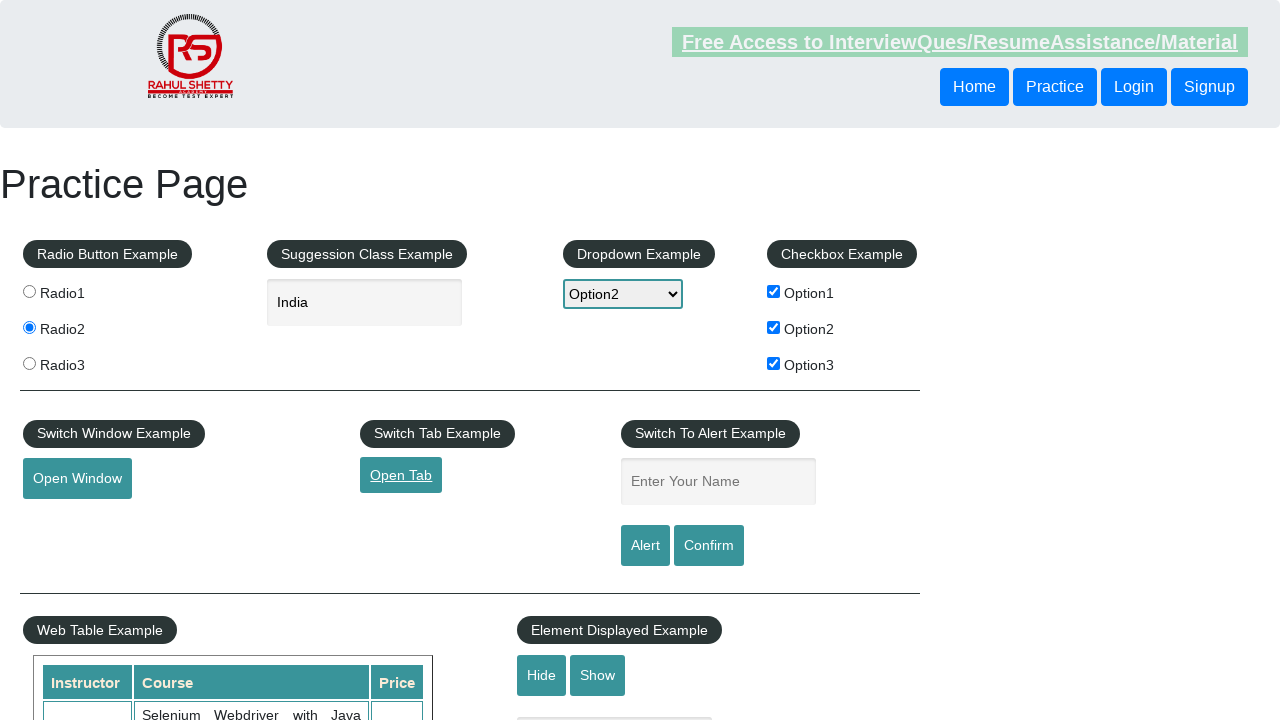

New tab opened and loaded
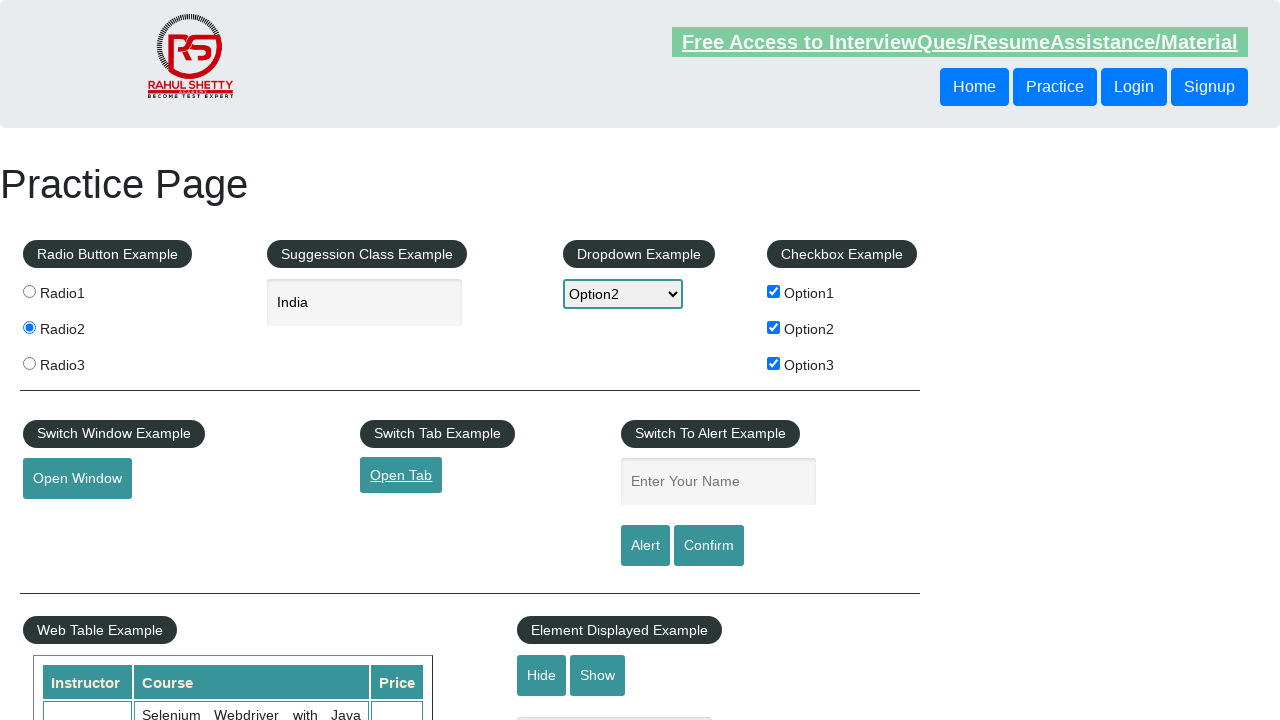

Clicked alert button at (645, 546) on #alertbtn
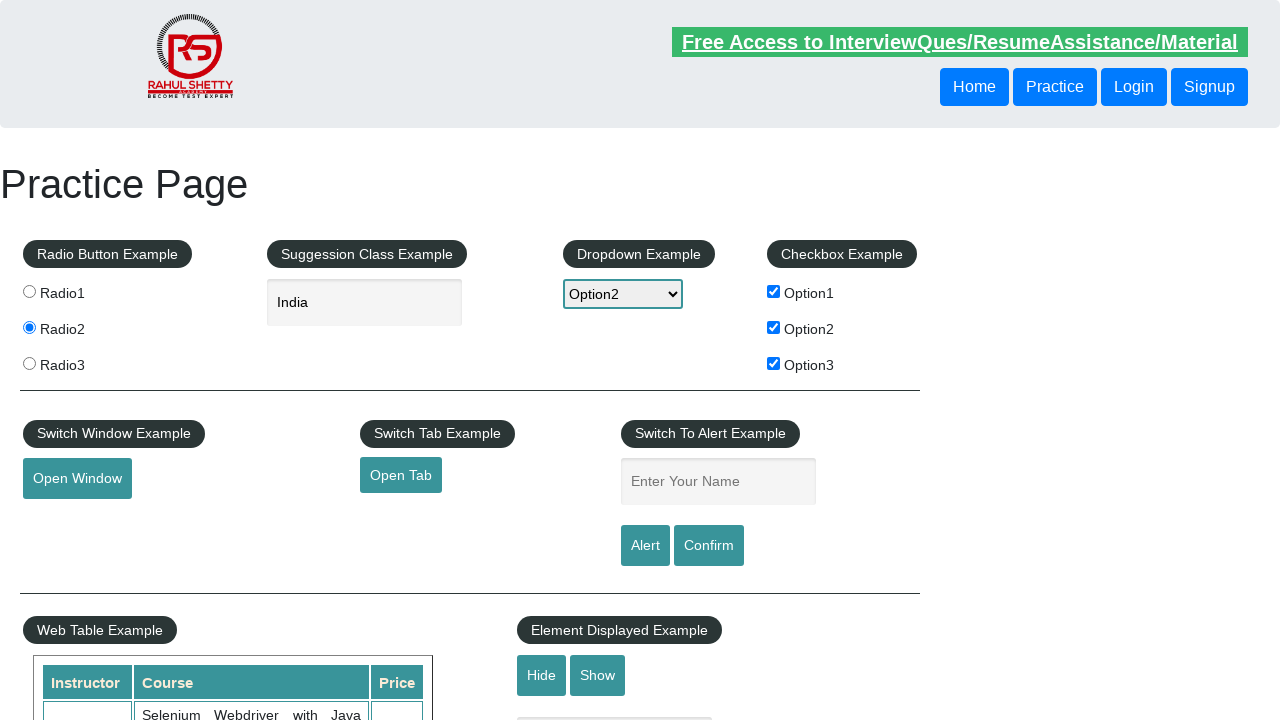

Set up alert handler to accept dialogs
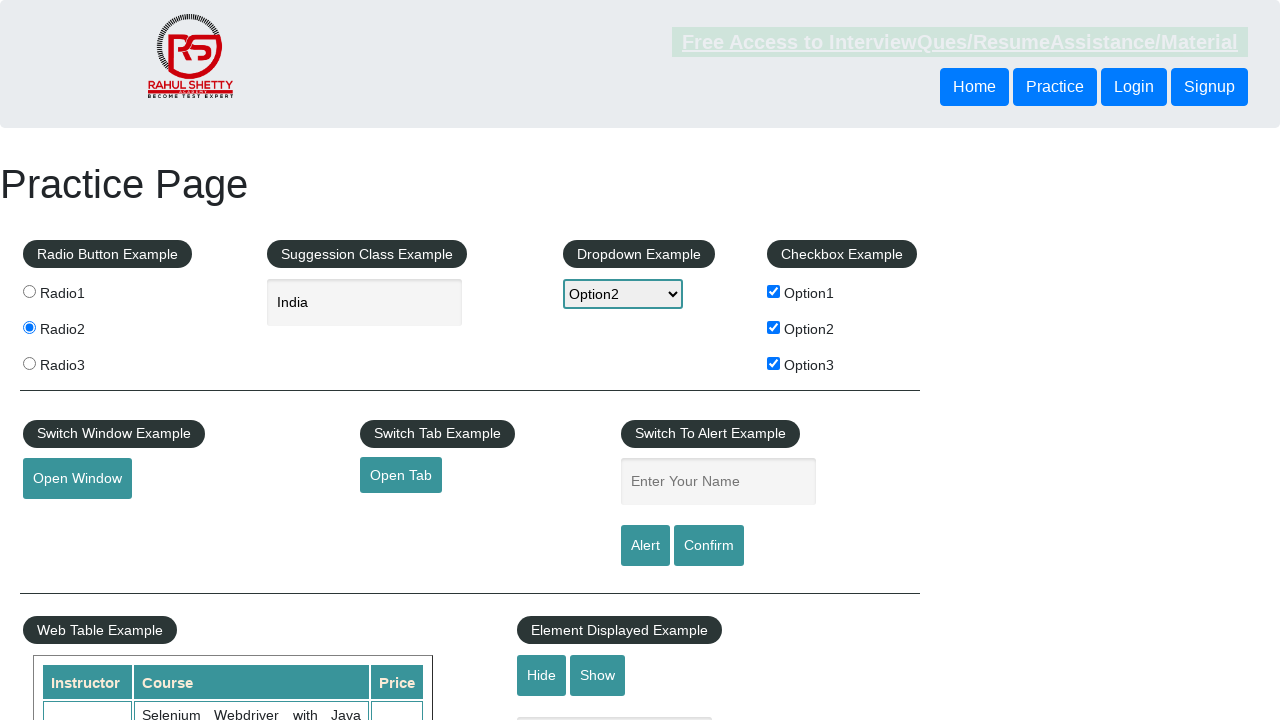

Waited for alert to be processed
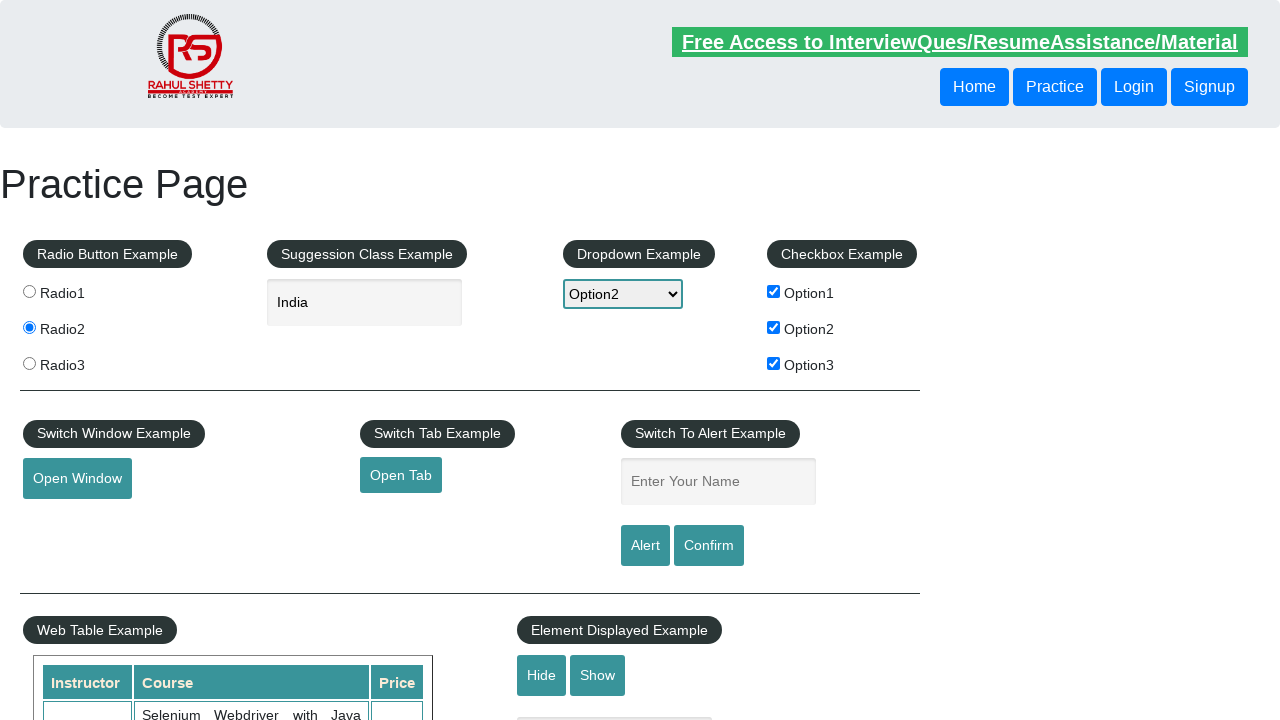

Set up confirm dialog handler to dismiss dialogs
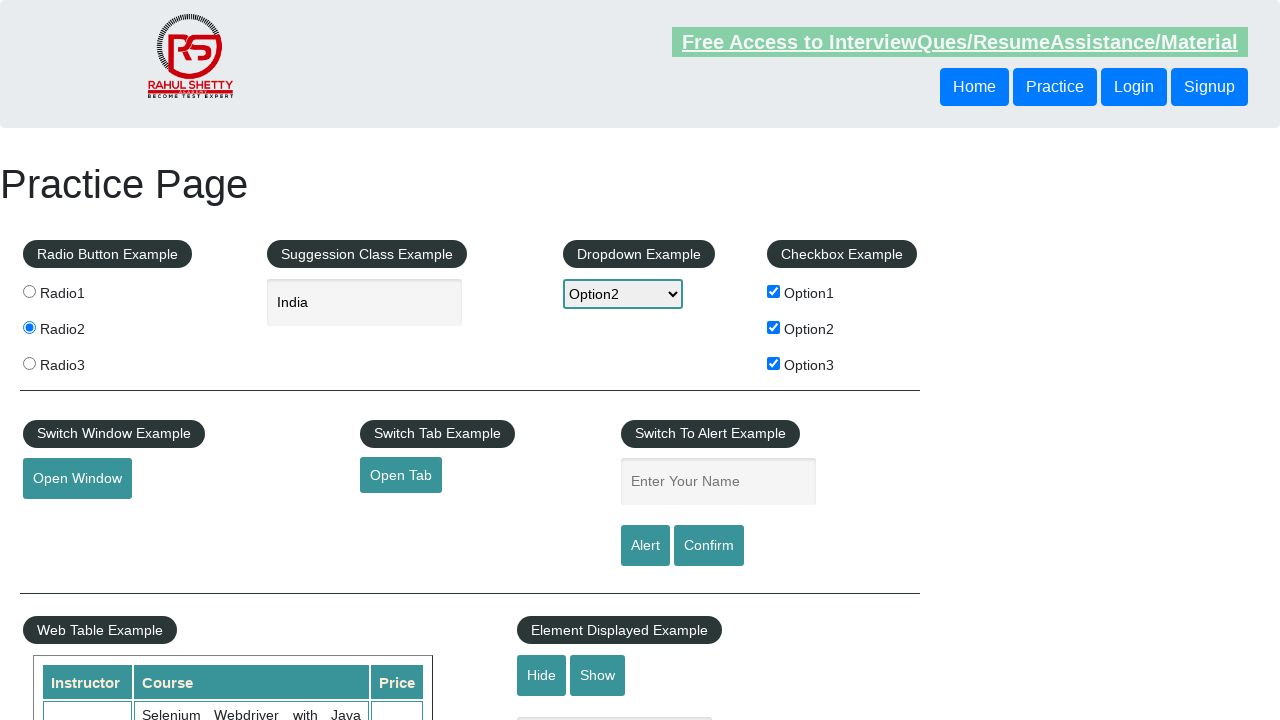

Clicked confirm button at (709, 546) on #confirmbtn
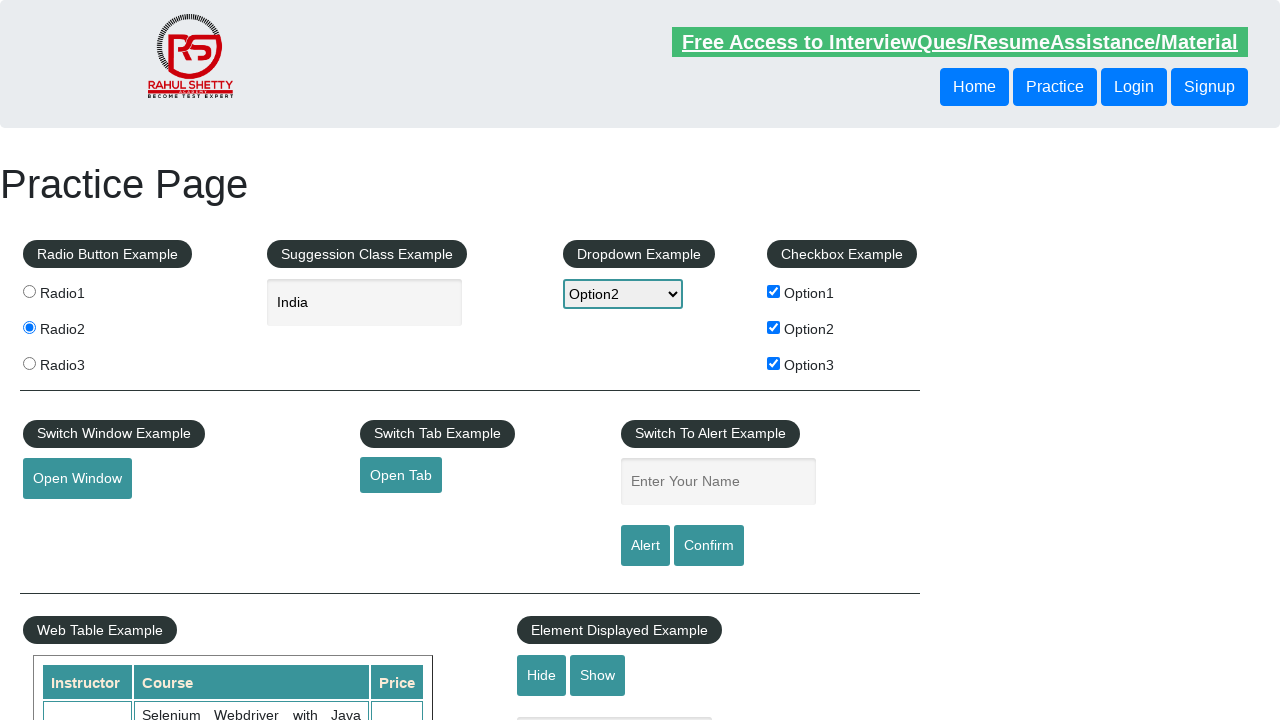

Waited for confirm dialog to be processed
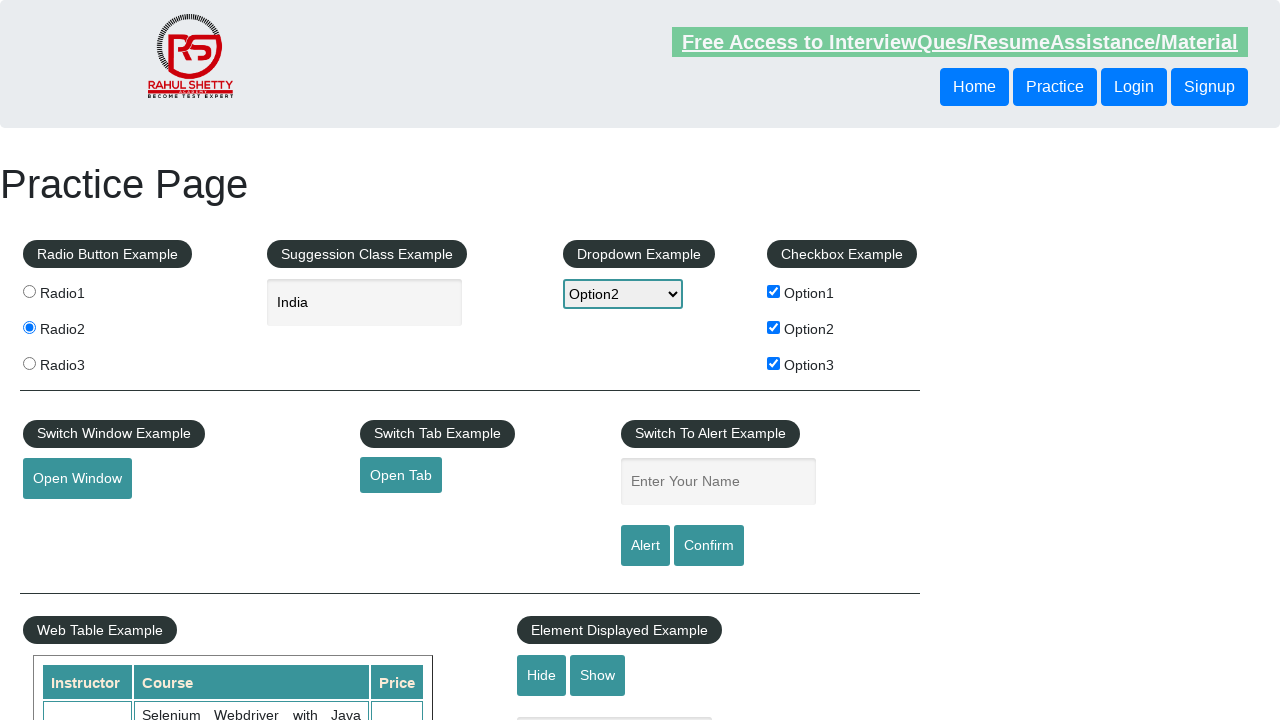

Verified table with courses data is present
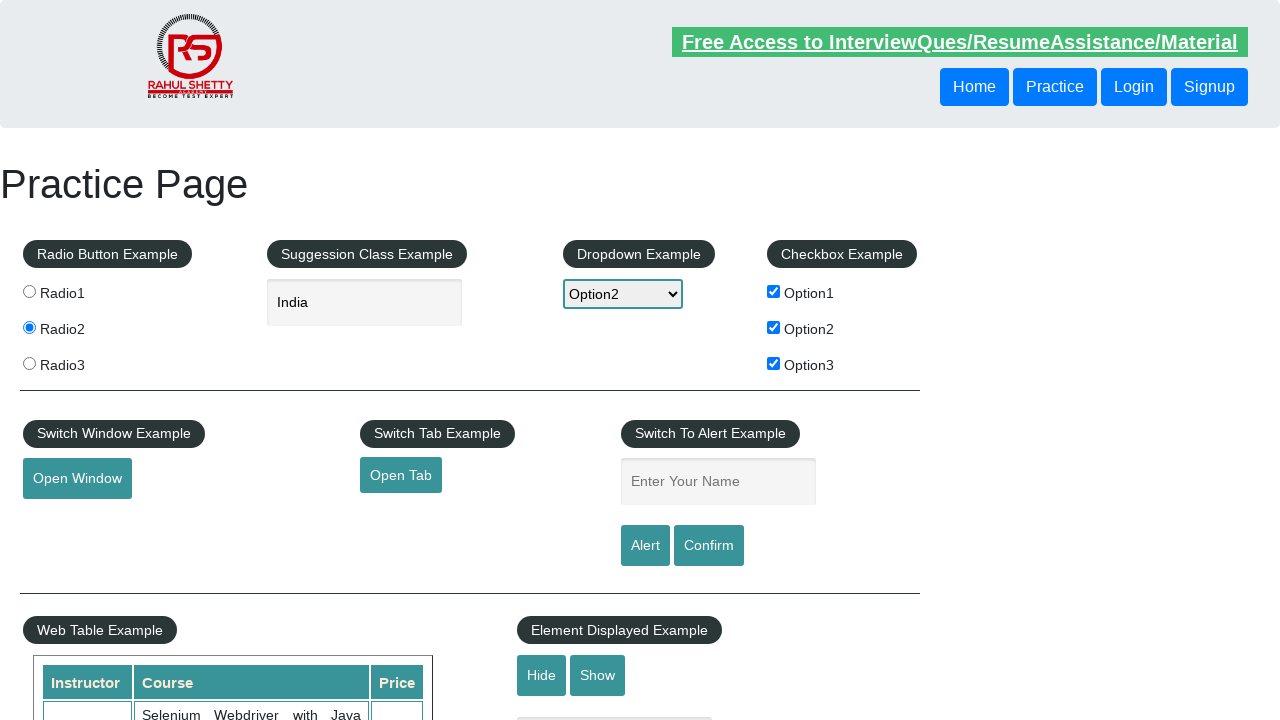

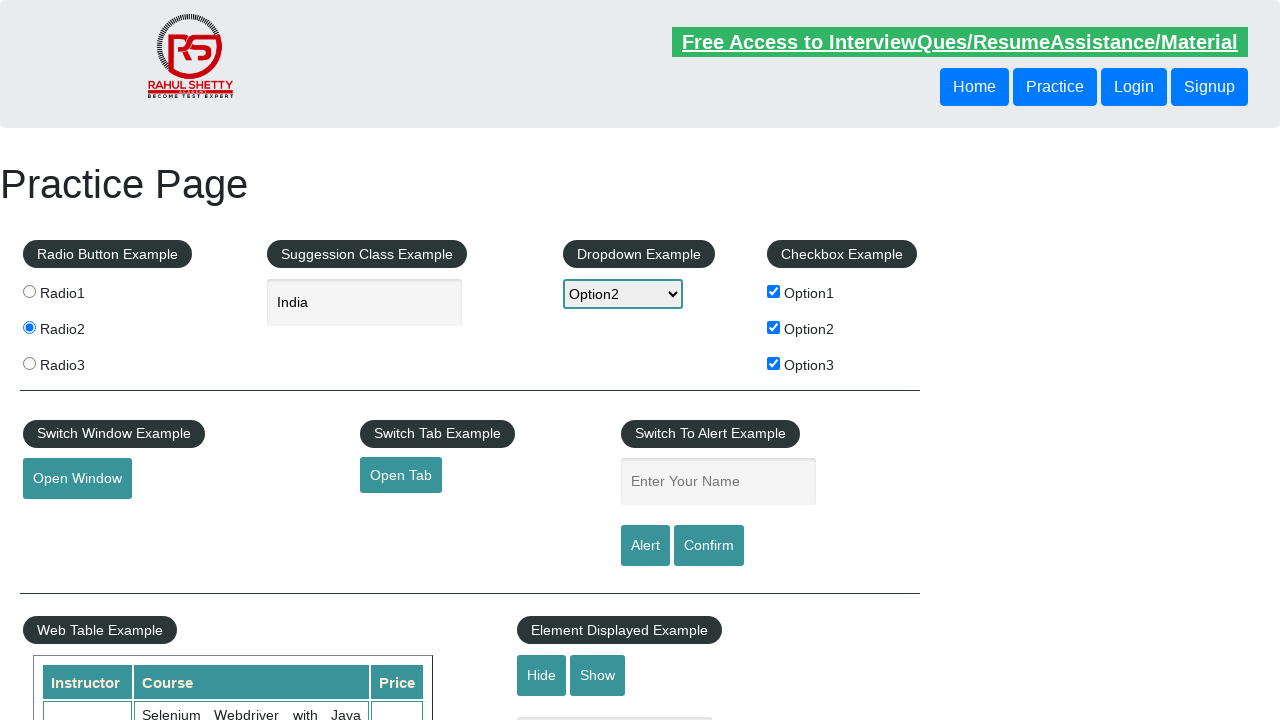